Tests a Bootstrap date picker by navigating to the selenium playground, clicking on the Bootstrap Date Picker link, and filling in today's date in the birthday field.

Starting URL: https://www.lambdatest.com/selenium-playground/

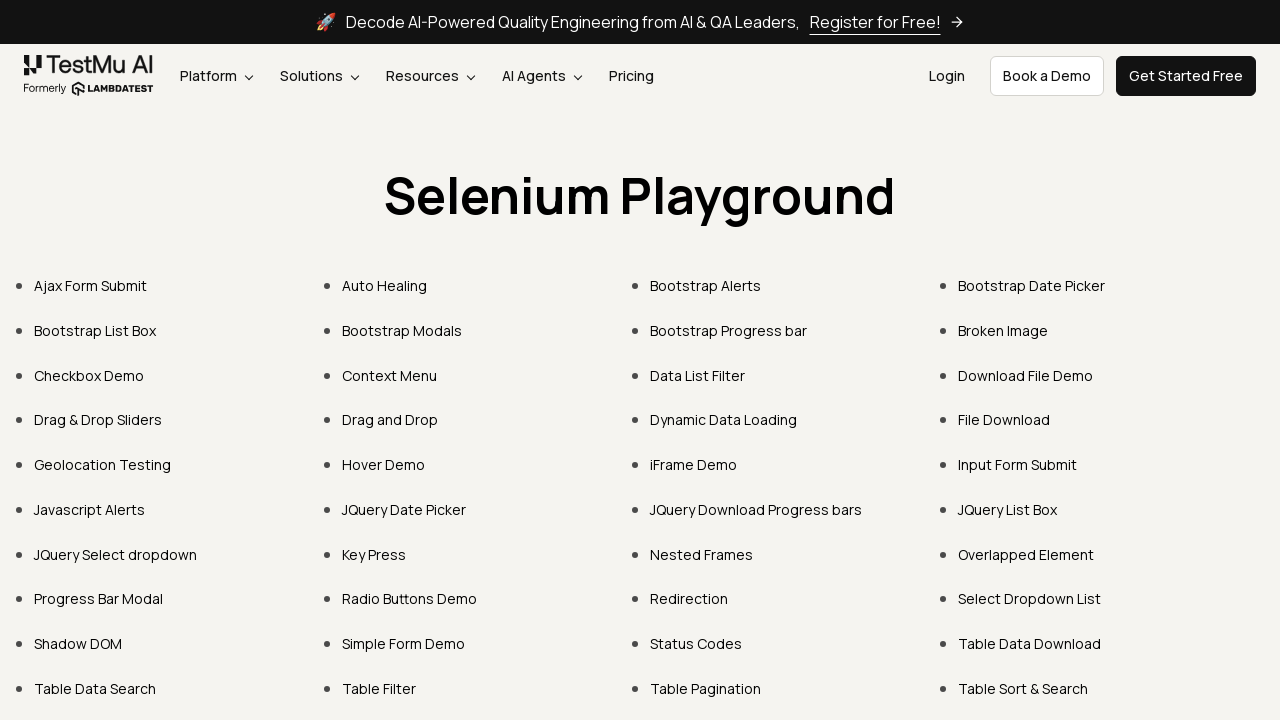

Clicked on Bootstrap Date Picker link at (1032, 286) on text='Bootstrap Date Picker'
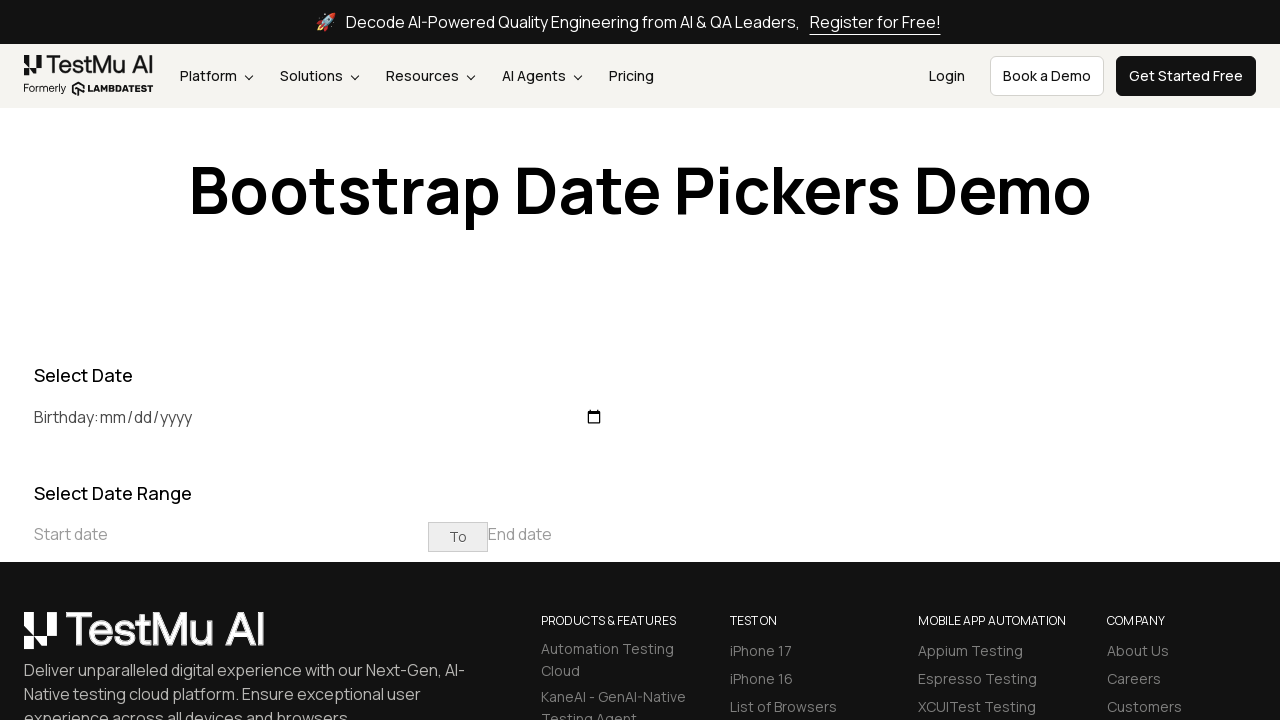

Filled birthday field with today's date: 2026-03-01 on //*[@id='birthday']
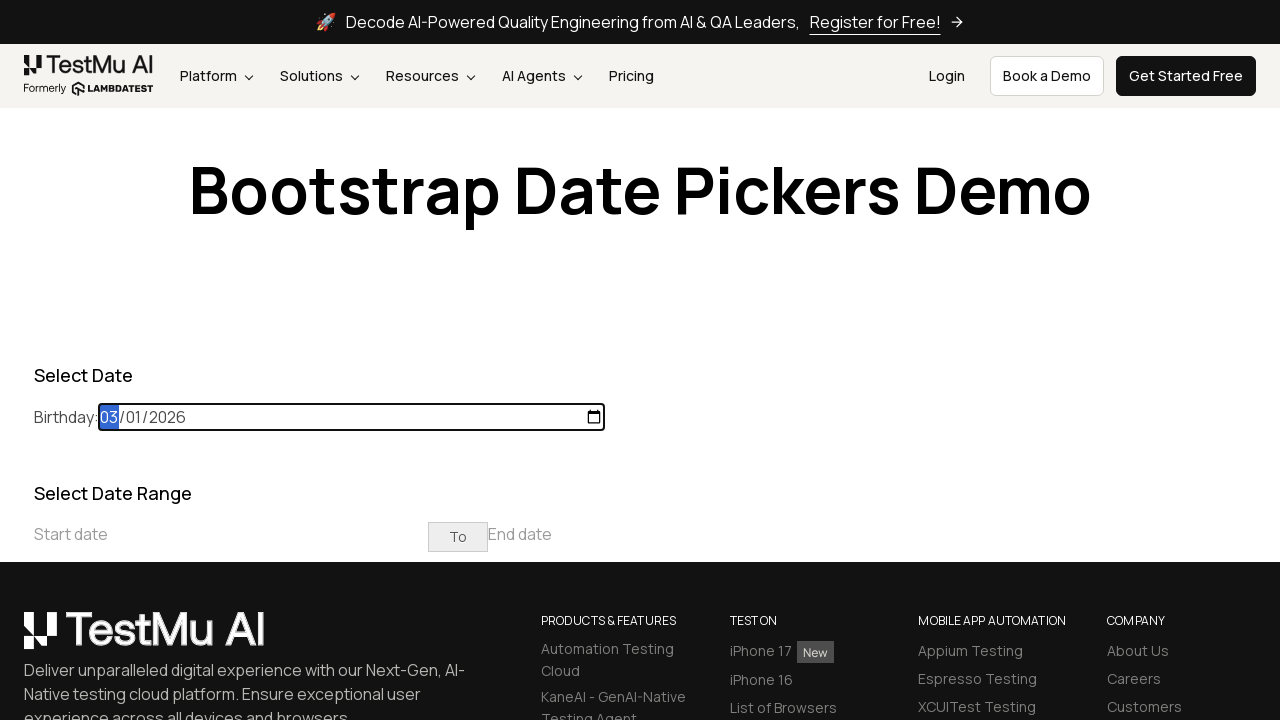

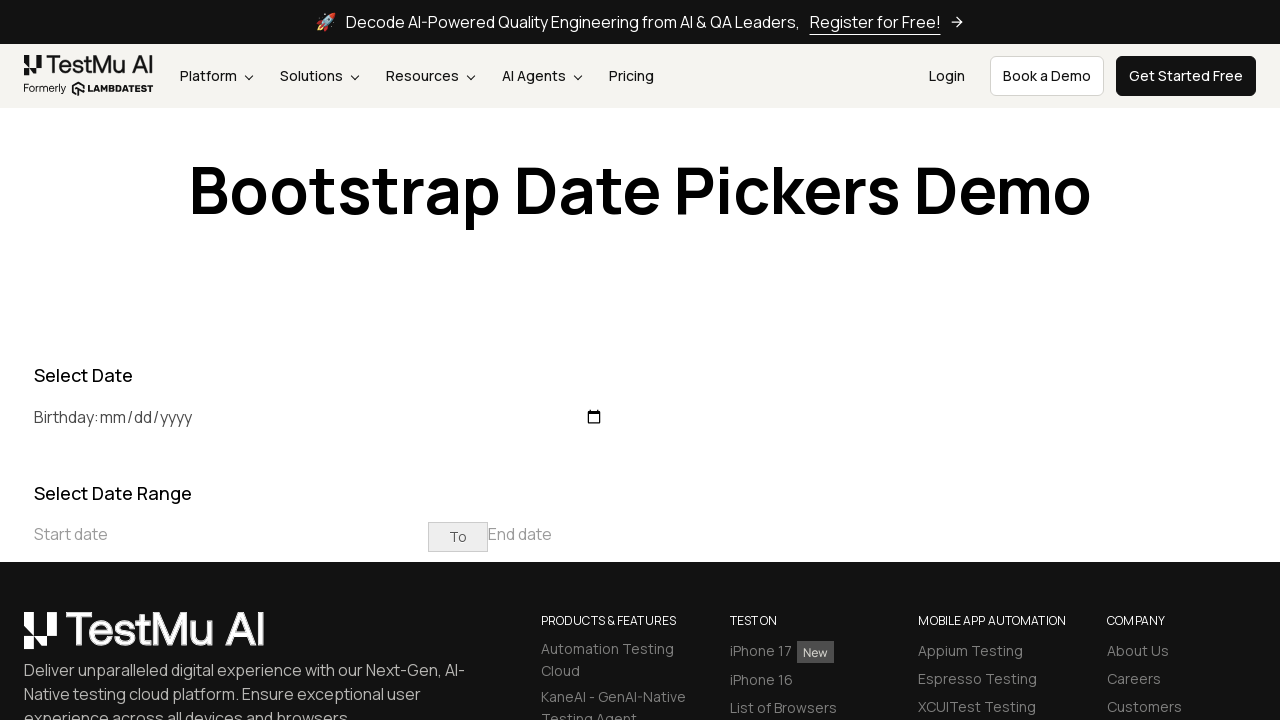